Tests a simple calculator form by entering two numbers and verifying the sum result

Starting URL: https://www.lambdatest.com/selenium-playground/simple-form-demo

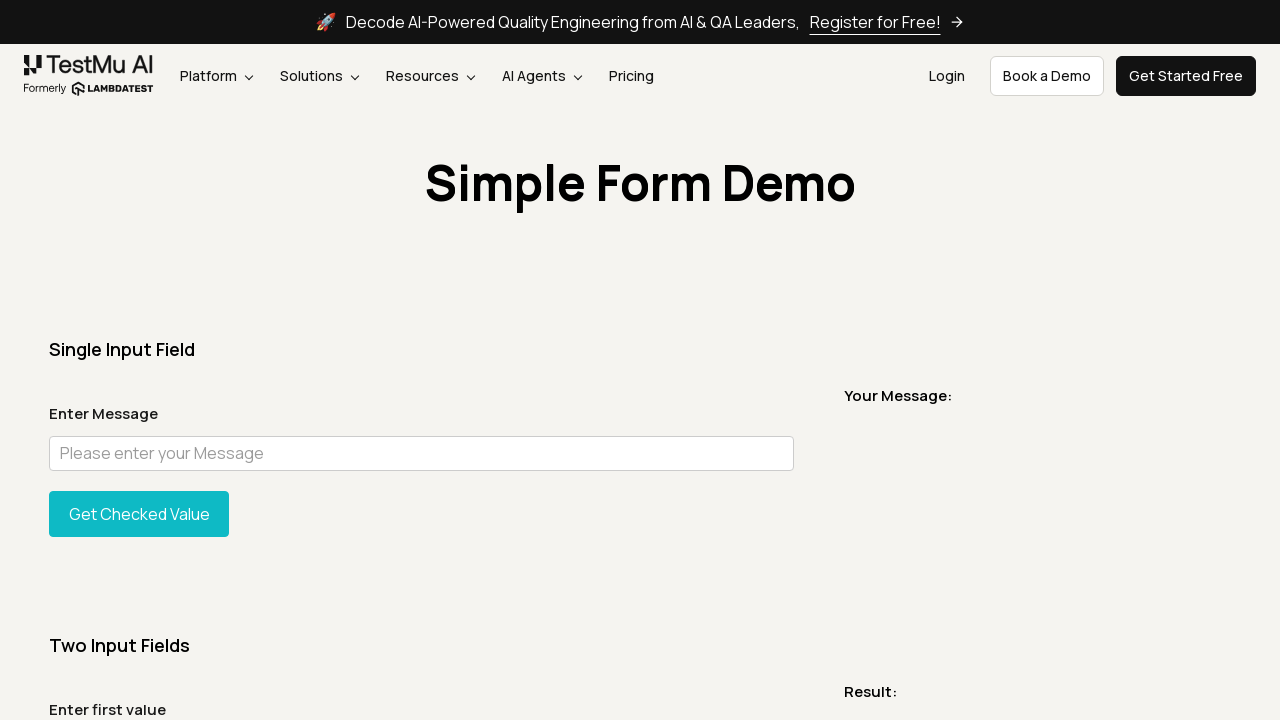

Scrolled first number input into view
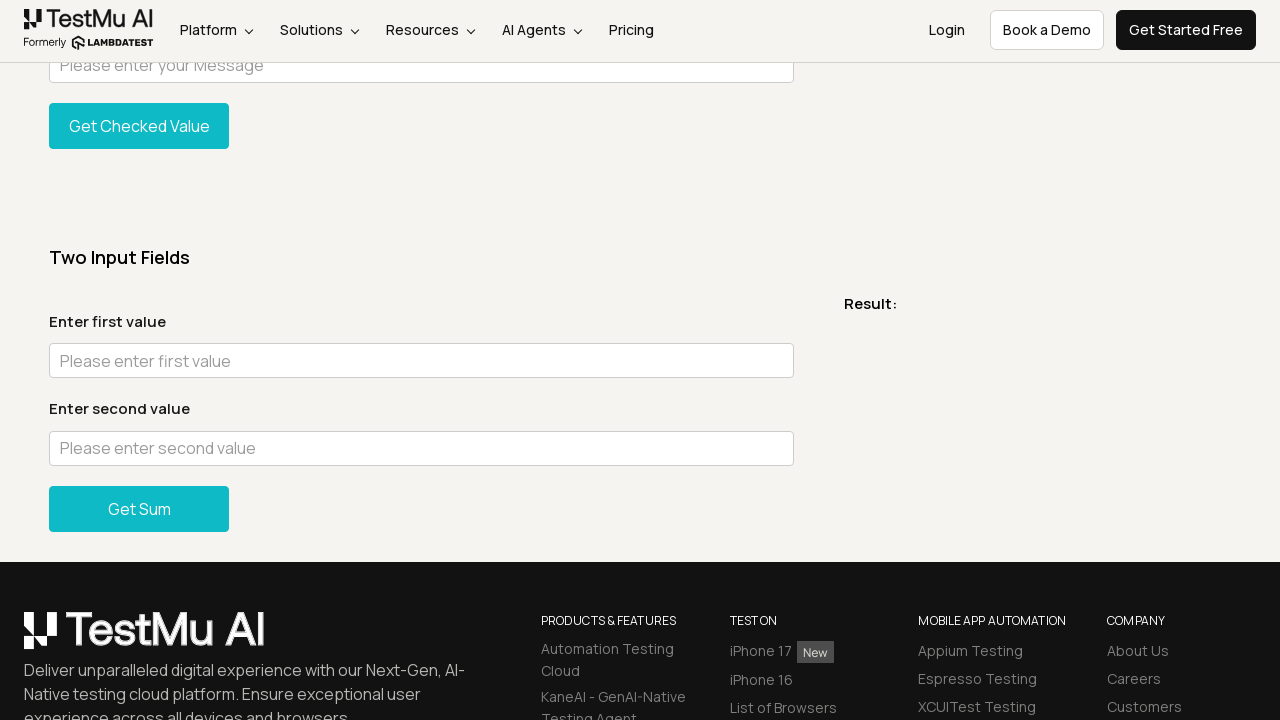

Focused on first number input field on #sum1
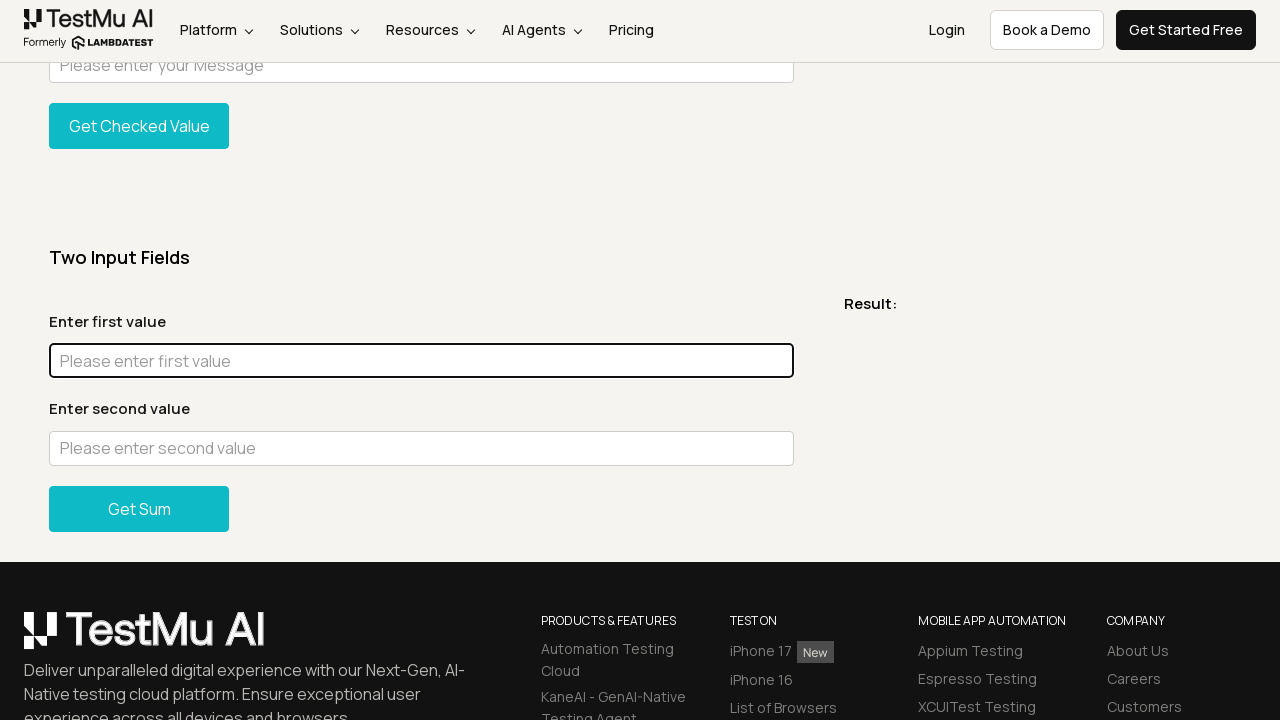

Entered first number: 234 on #sum1
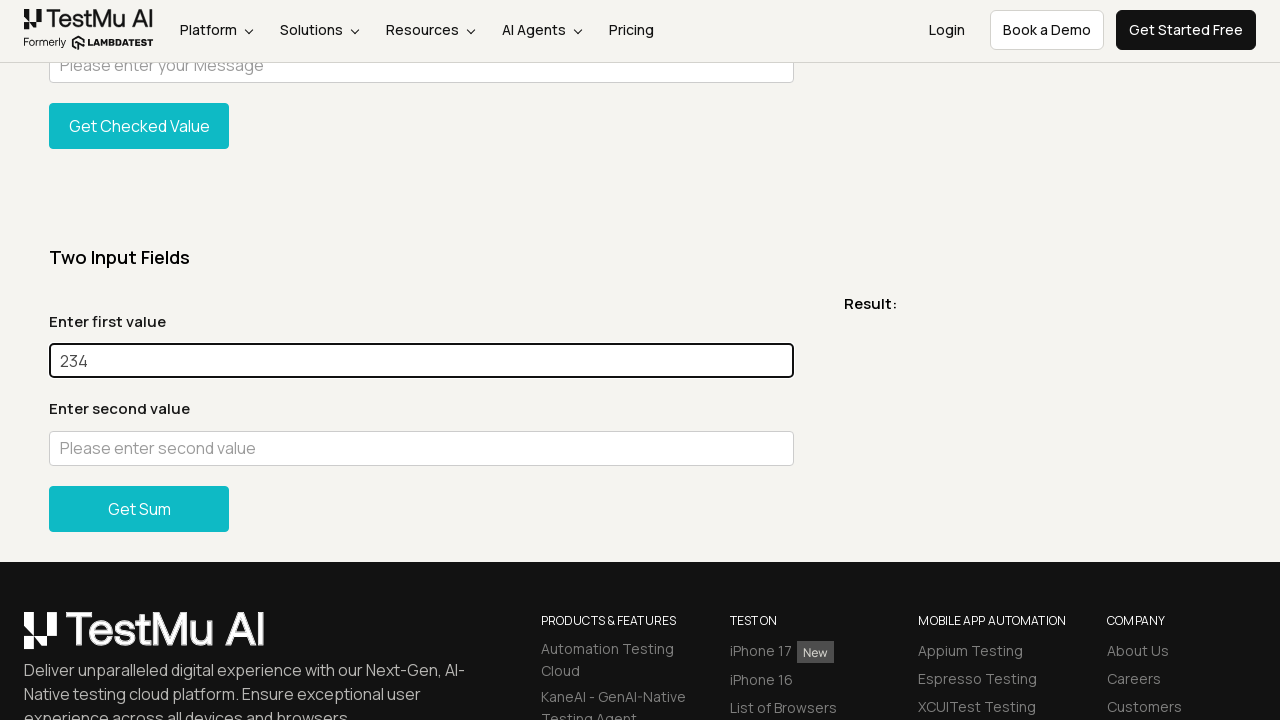

Focused on second number input field on #sum2
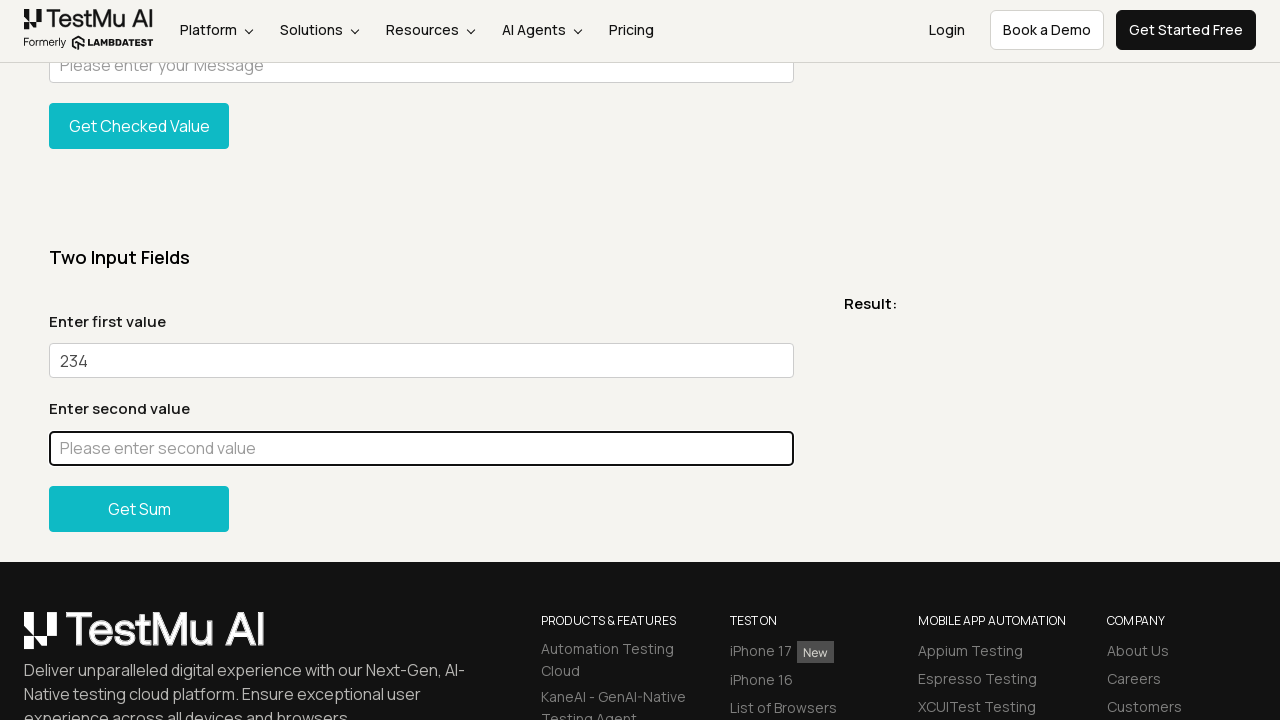

Entered second number: 567 on #sum2
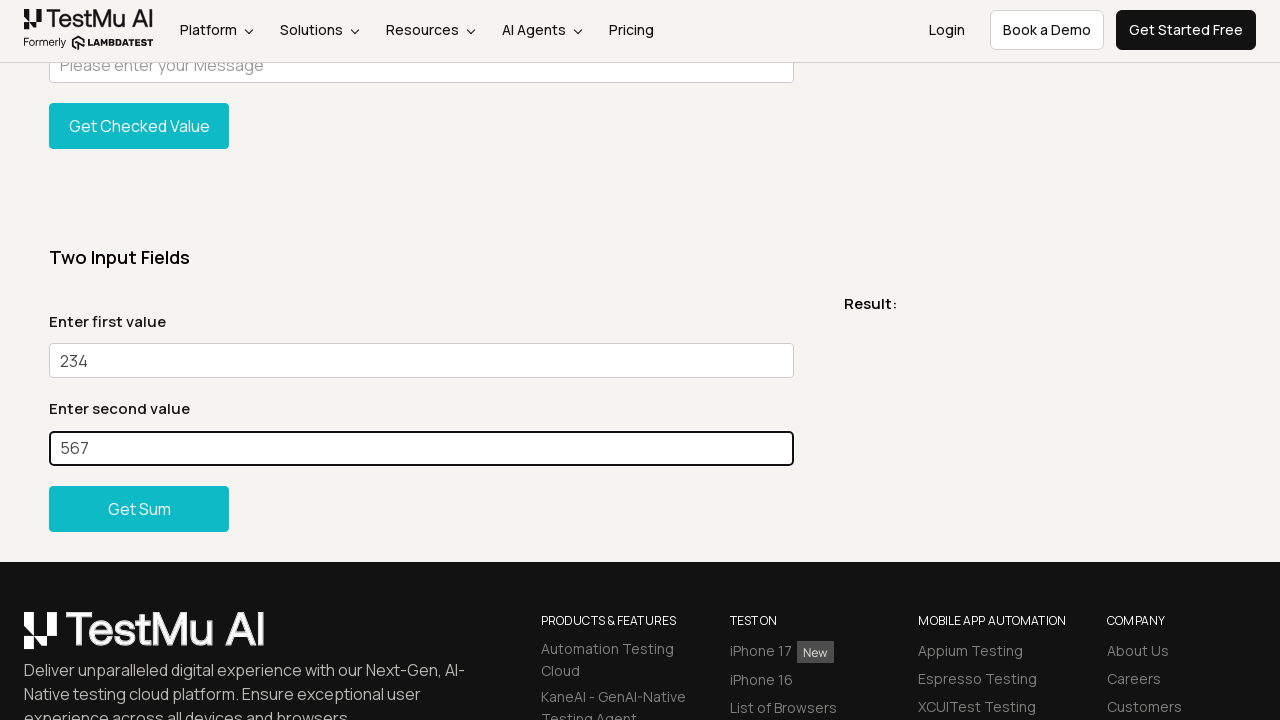

Clicked 'Get Sum' button at (139, 508) on xpath=//button[text()='Get Sum']
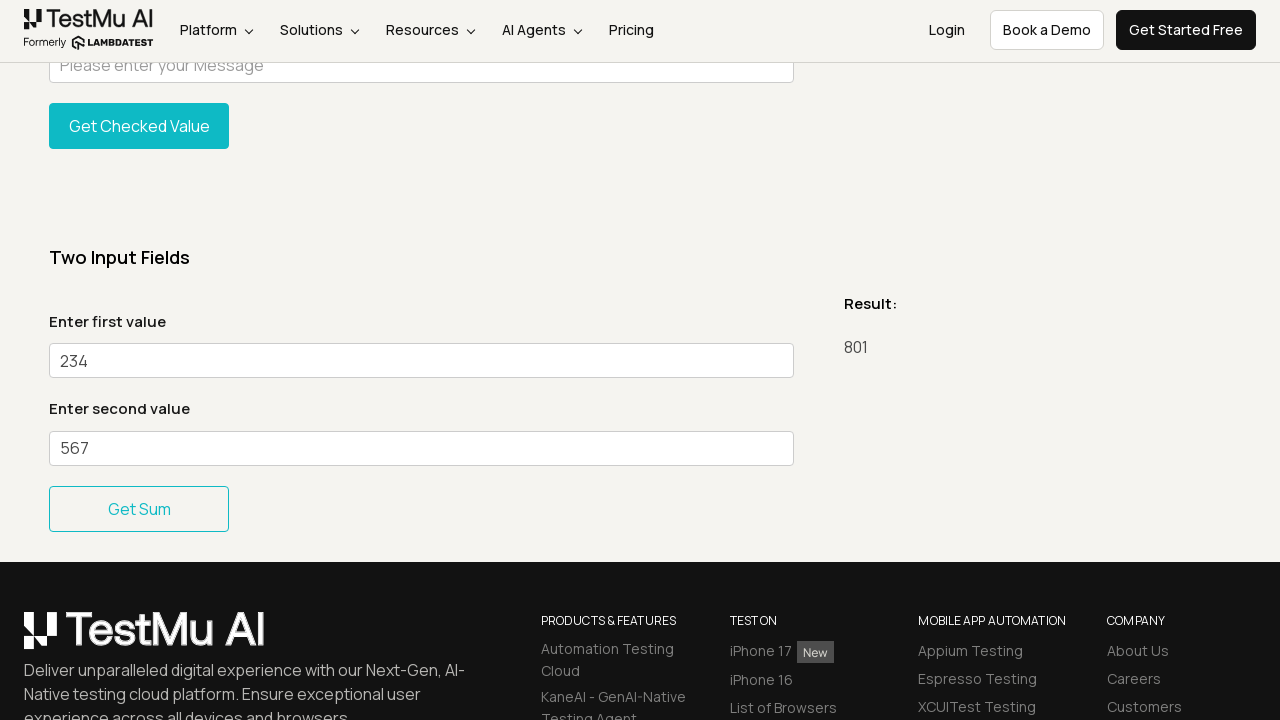

Verified sum result displays 801
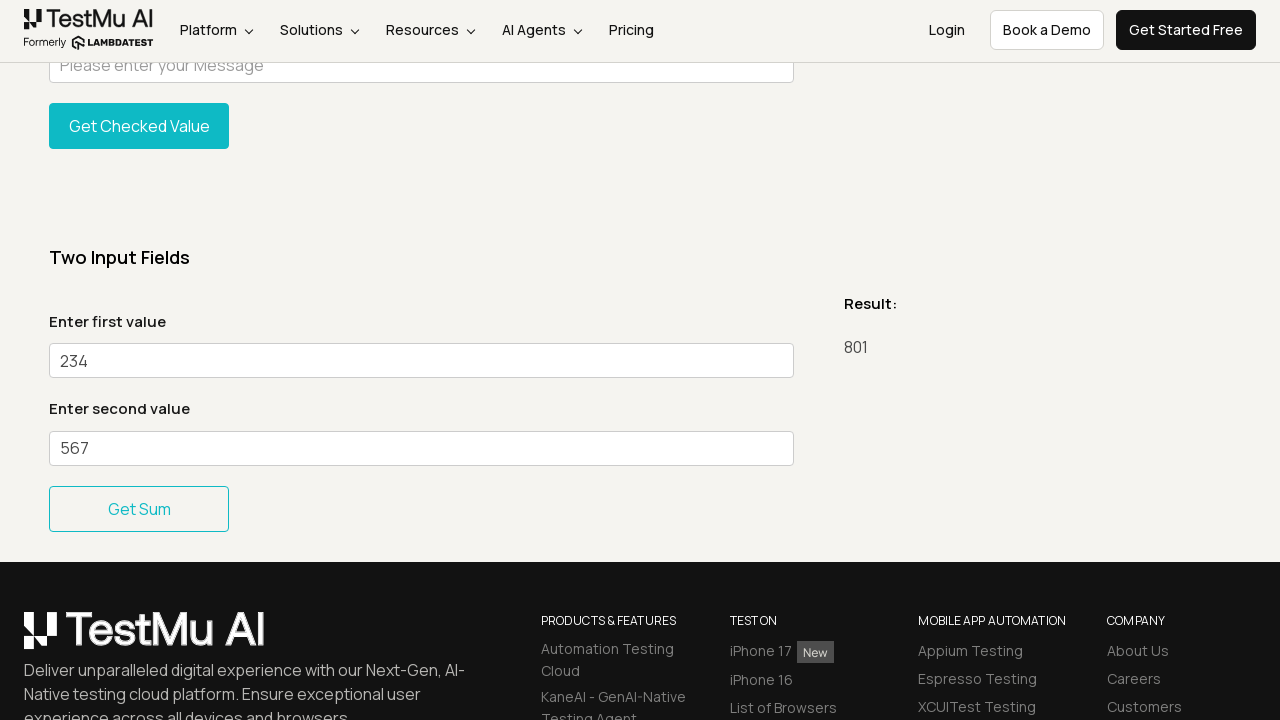

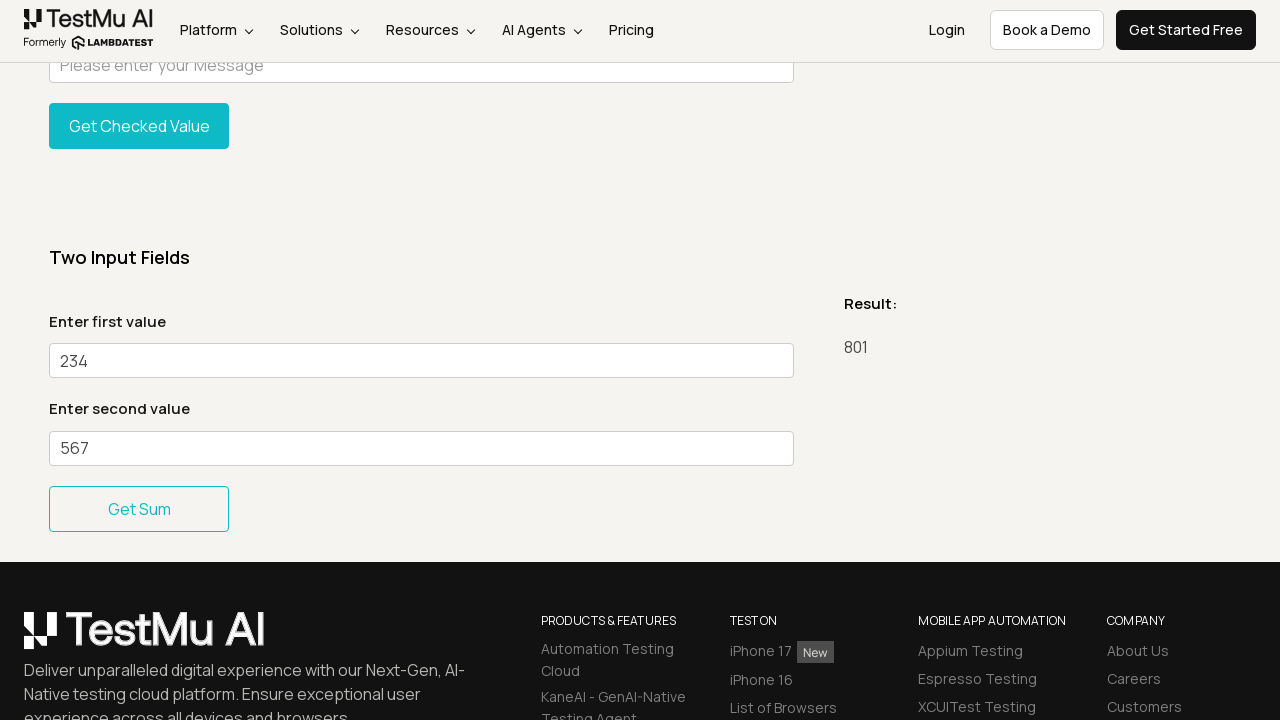